Tests drag and drop functionality by dragging an element onto a drop target and verifying the "Dropped!" message appears

Starting URL: https://crossbrowsertesting.github.io/drag-and-drop.html

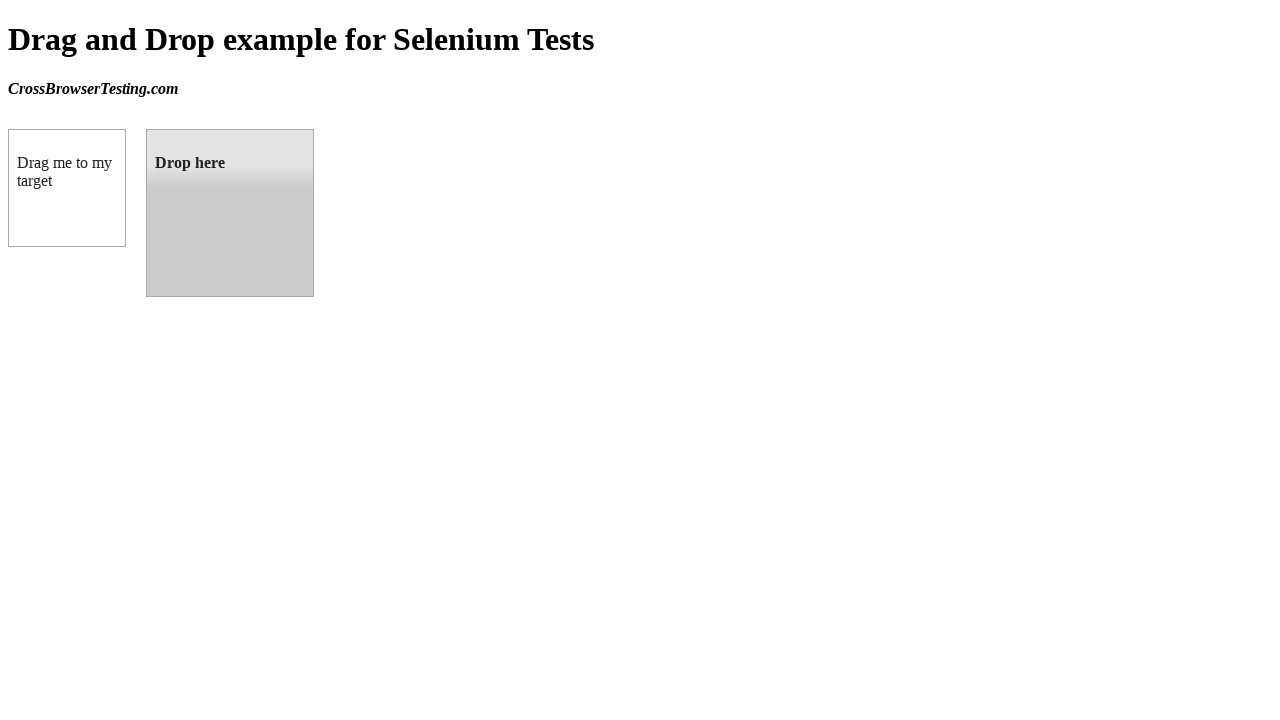

Navigated to drag and drop test page
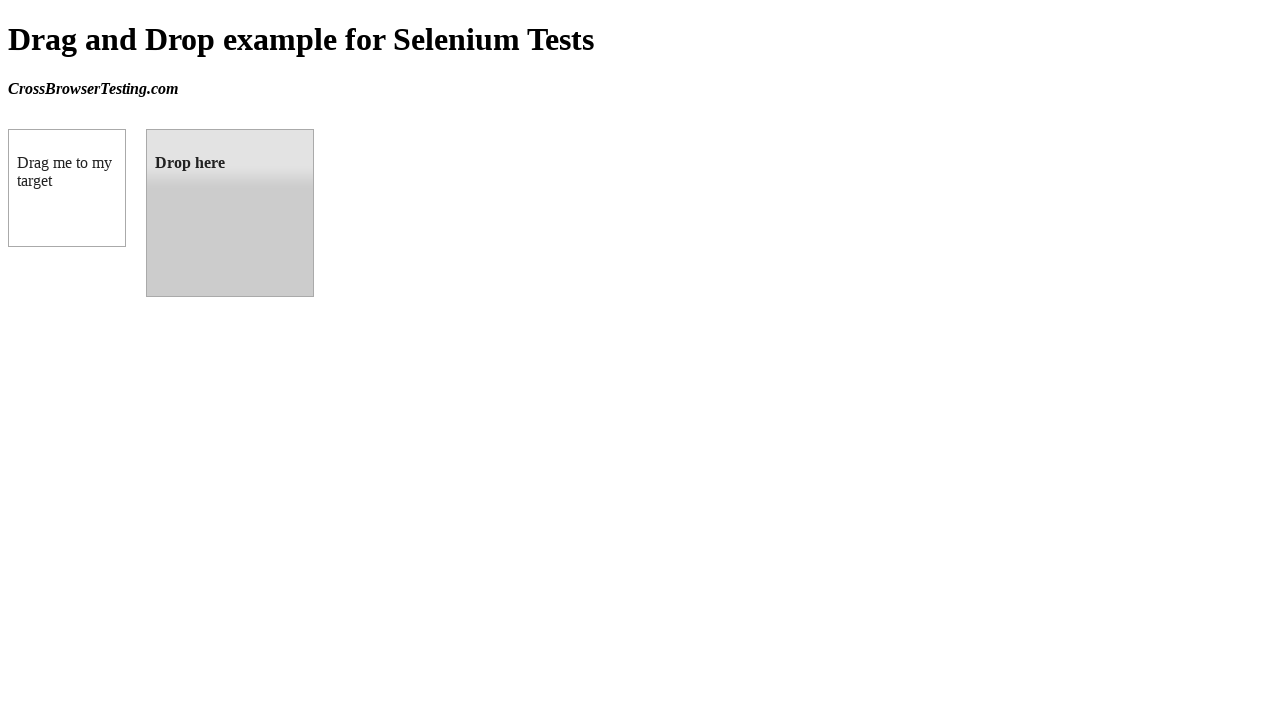

Located draggable element
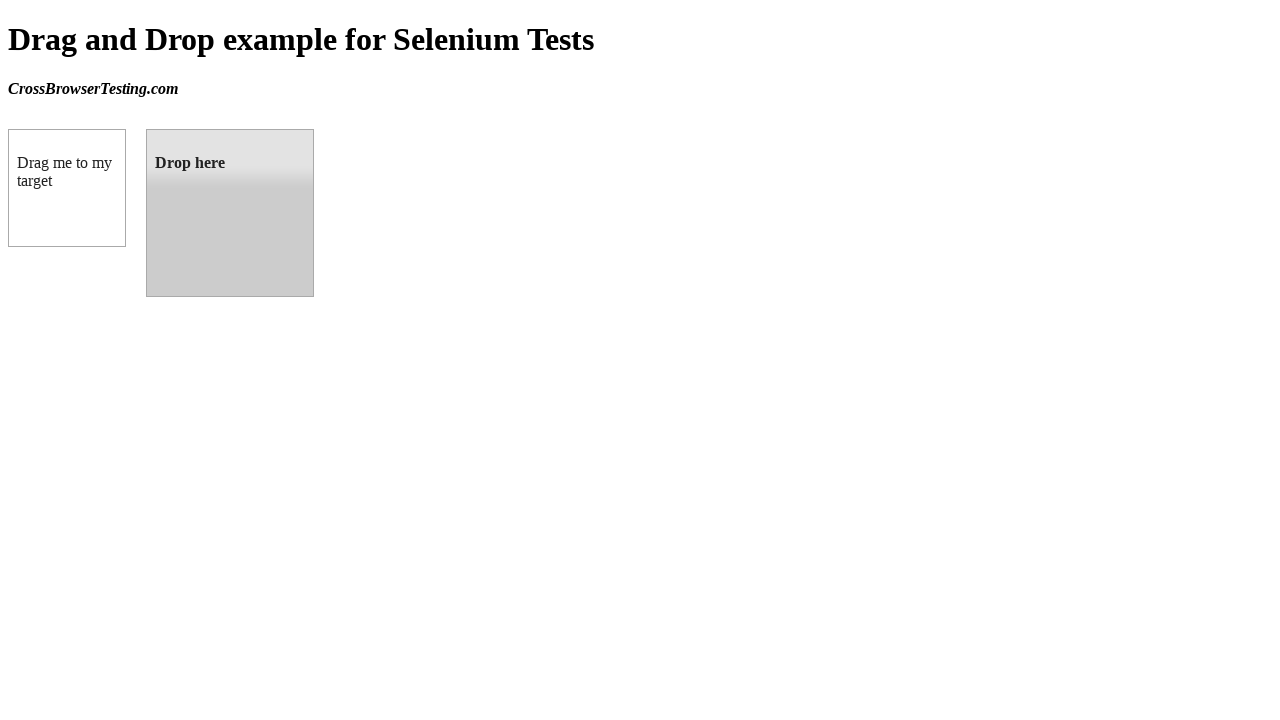

Located droppable element
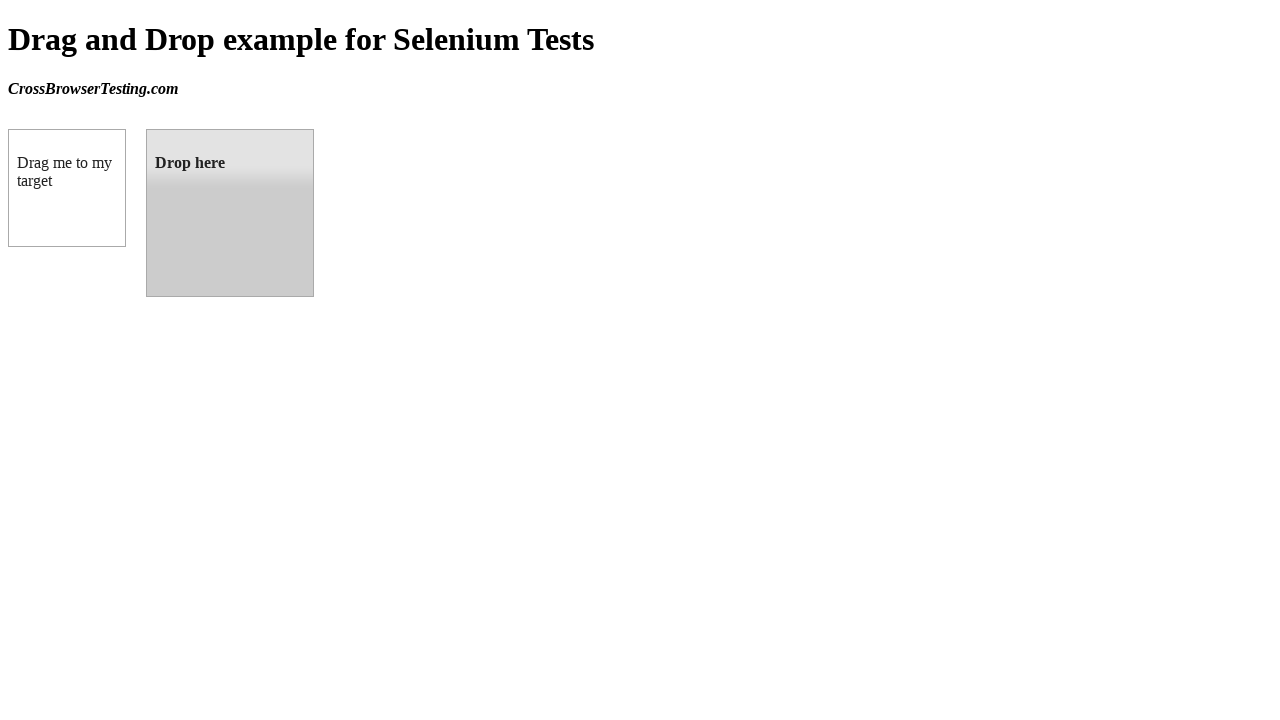

Dragged element onto drop target at (230, 213)
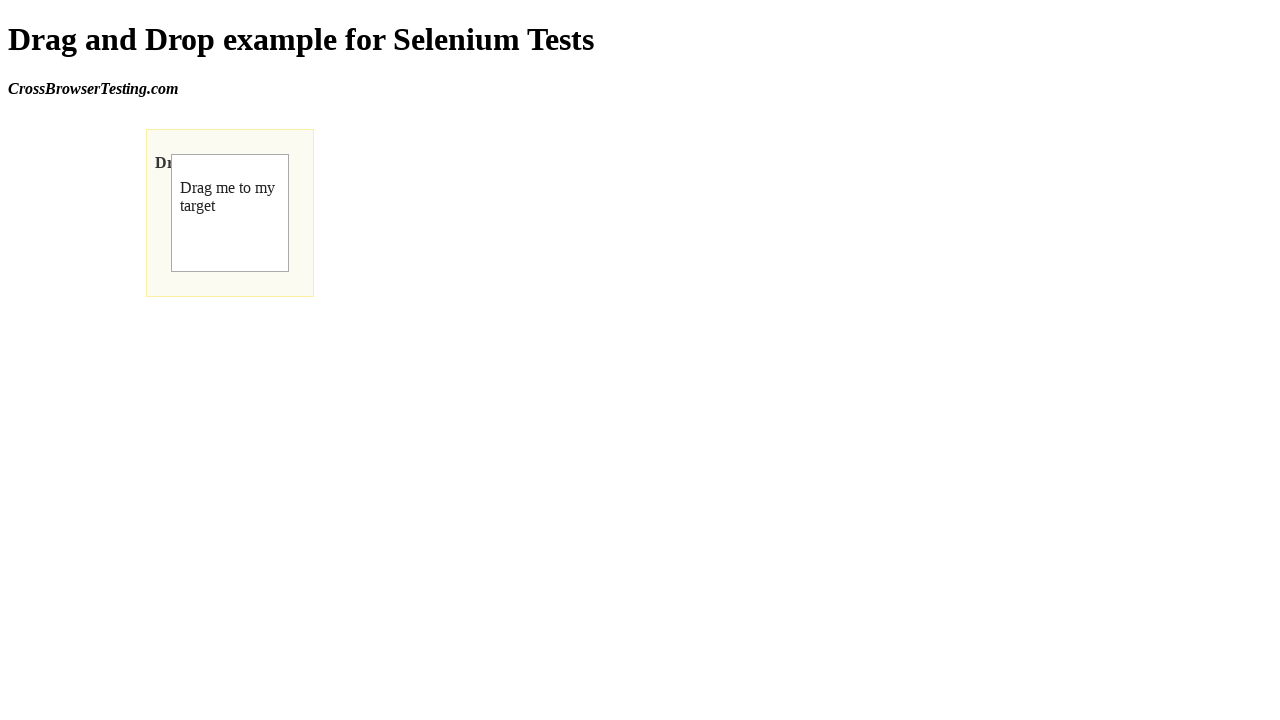

Verified 'Dropped!' message appeared in drop target
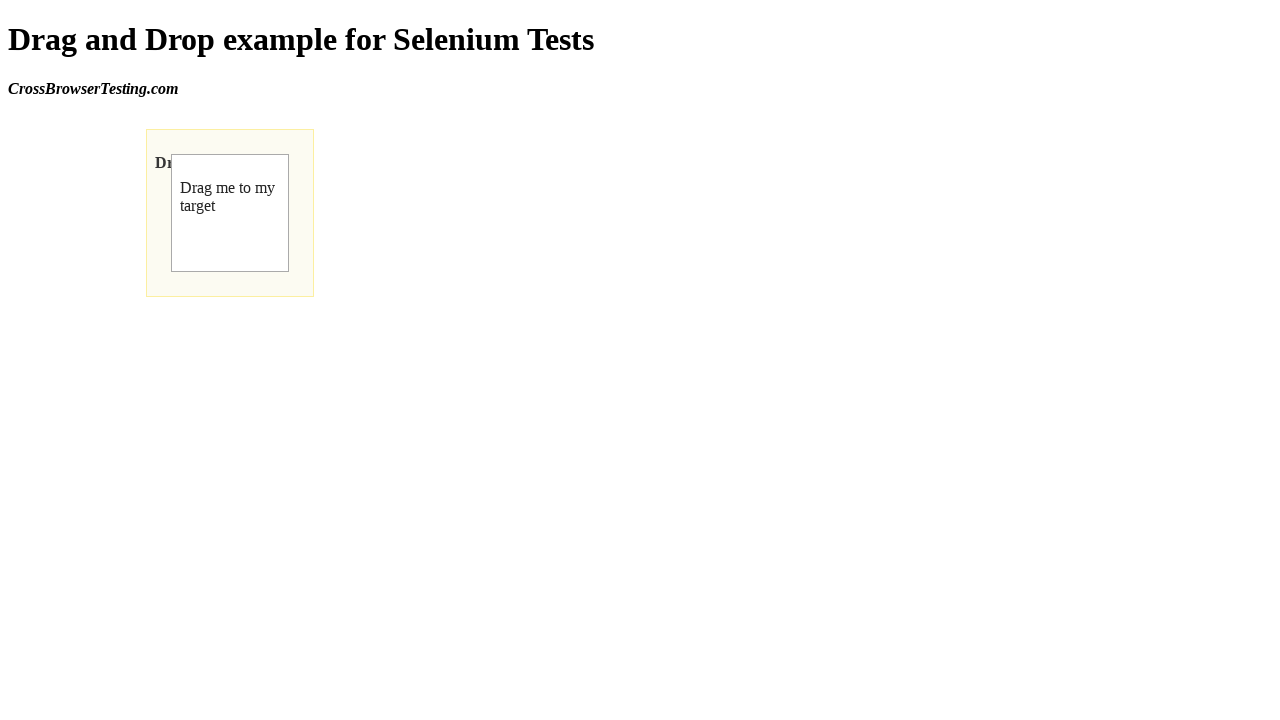

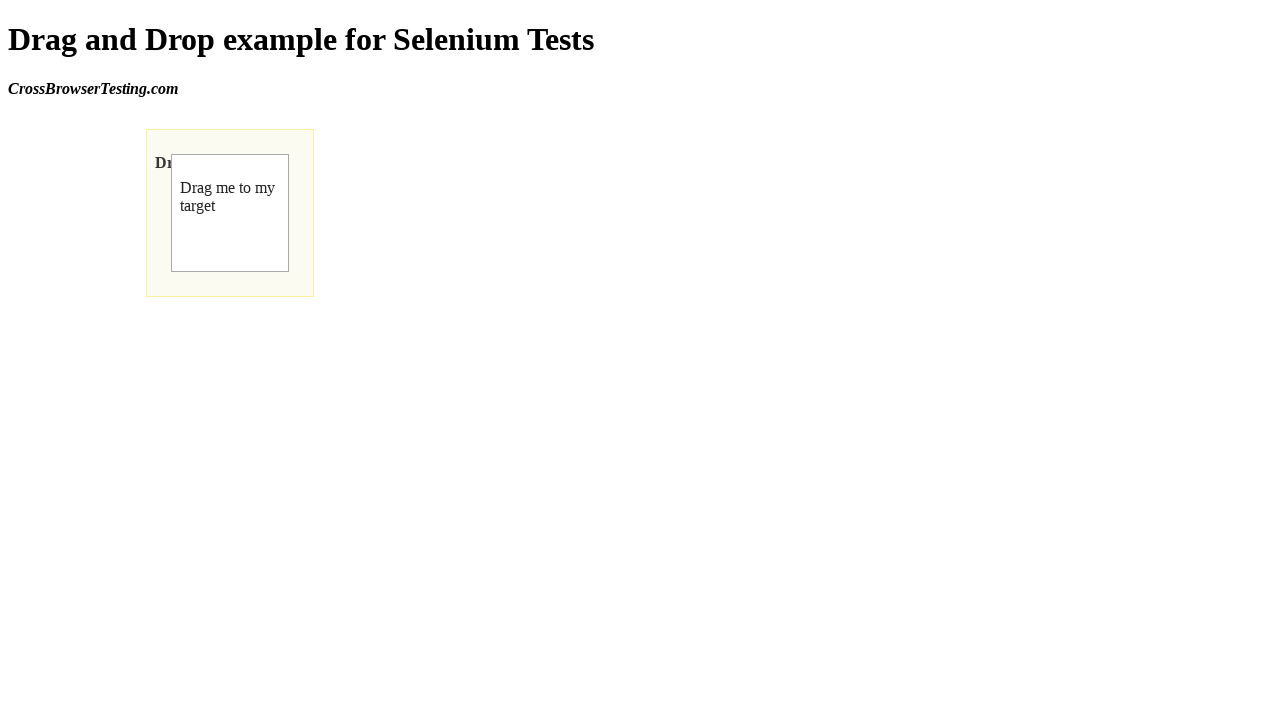